Compares the product price on detail page with the price in cart

Starting URL: https://www.beymen.com/

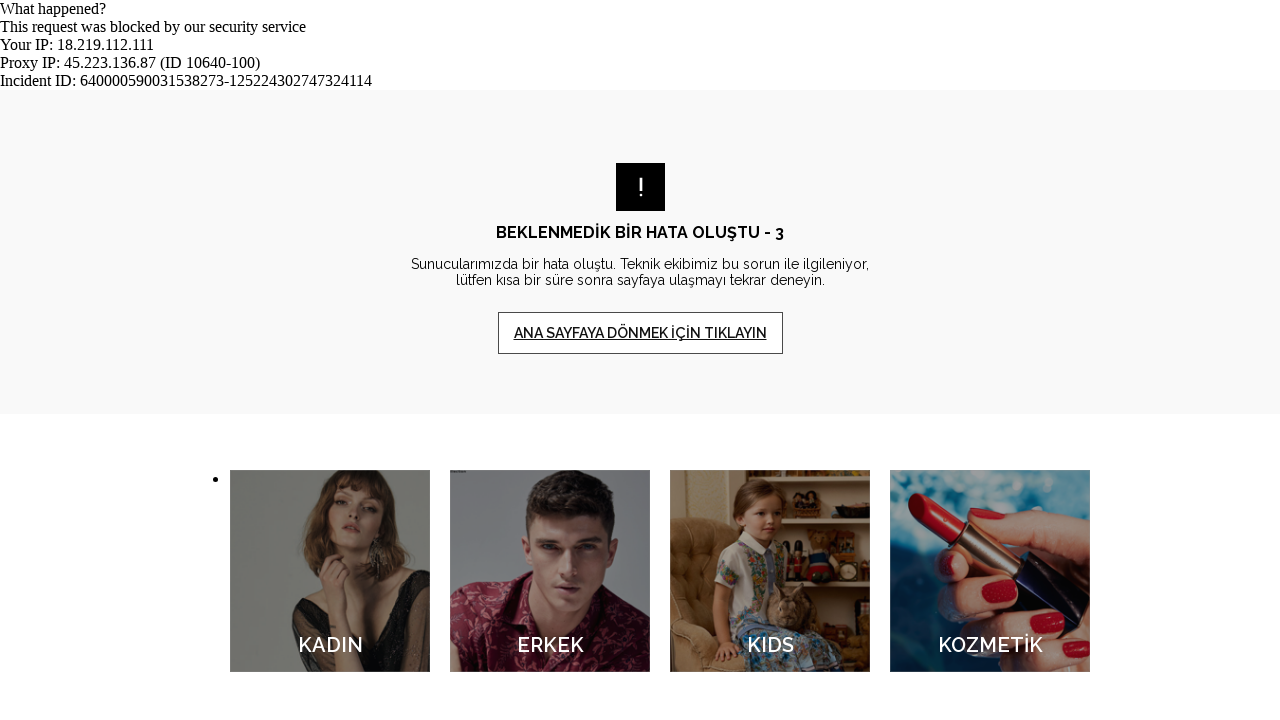

Navigated to Beymen home page
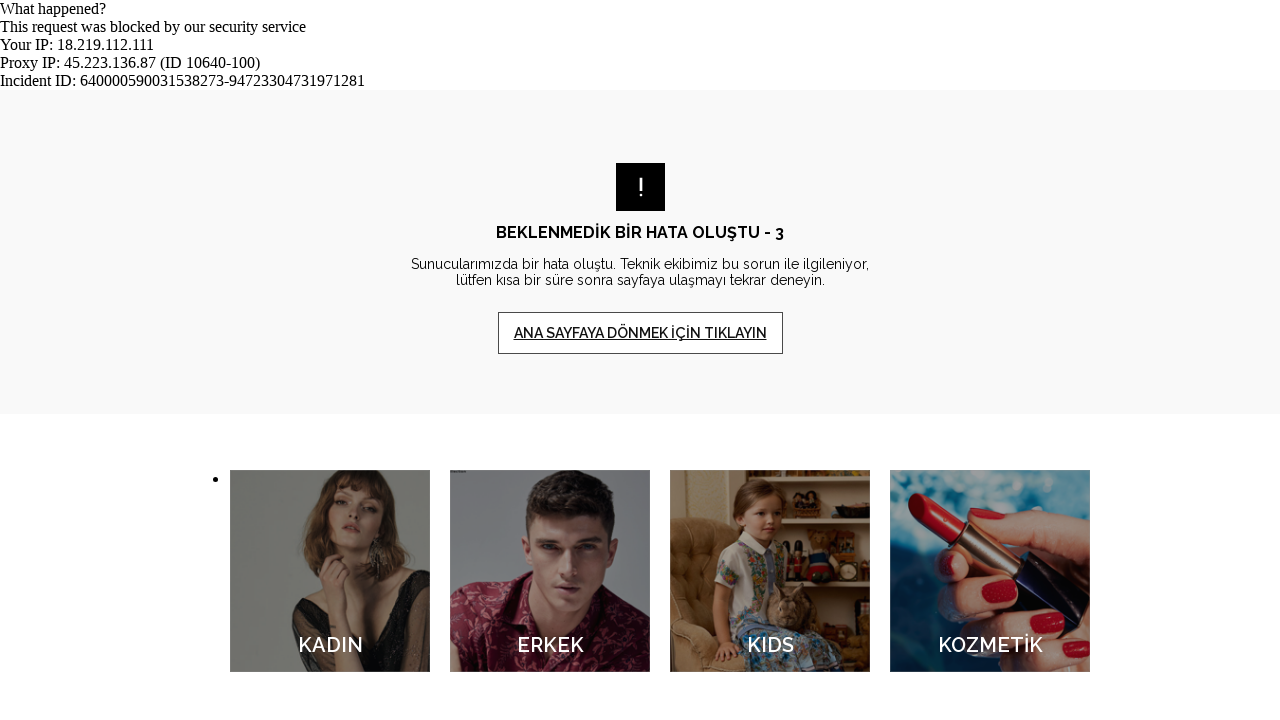

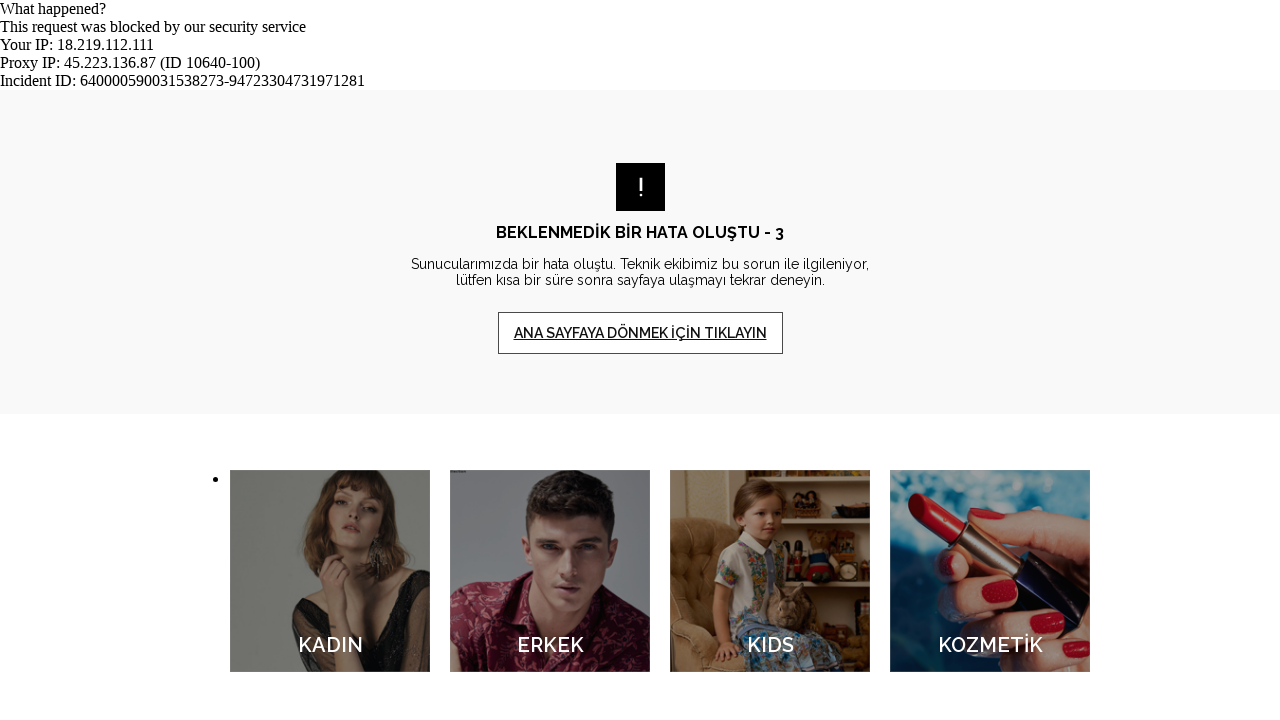